Scrolls to bottom of page, clicks on the Book Store Application card, and verifies navigation to the Book Store page

Starting URL: https://demoqa.com/

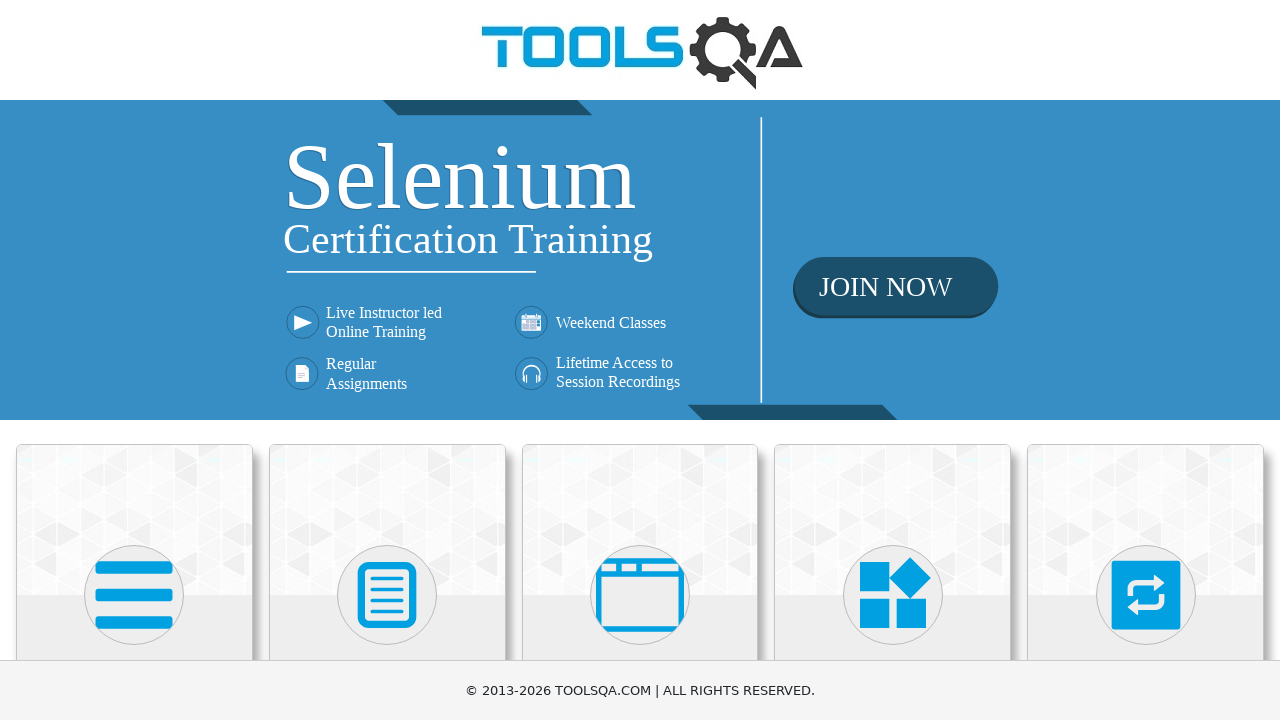

Scrolled to bottom of page to reveal Book Store card
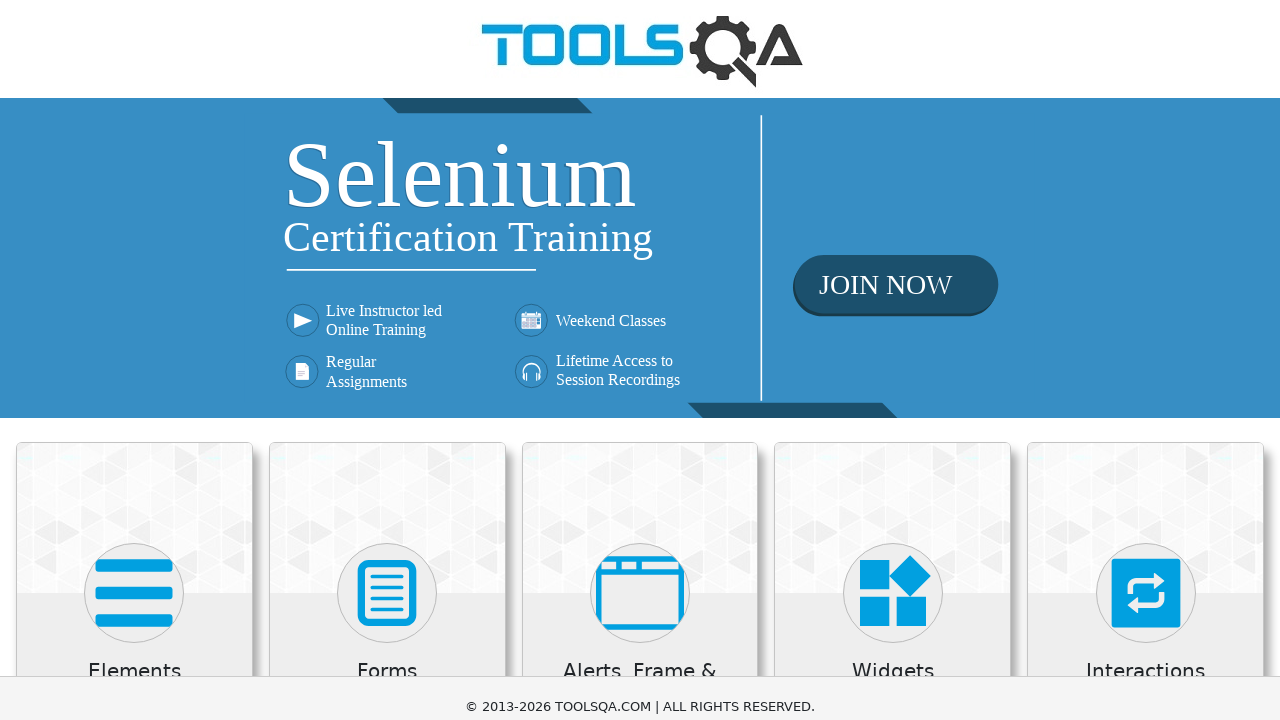

Clicked on the Book Store Application card at (134, 420) on div.card:has-text('Book Store')
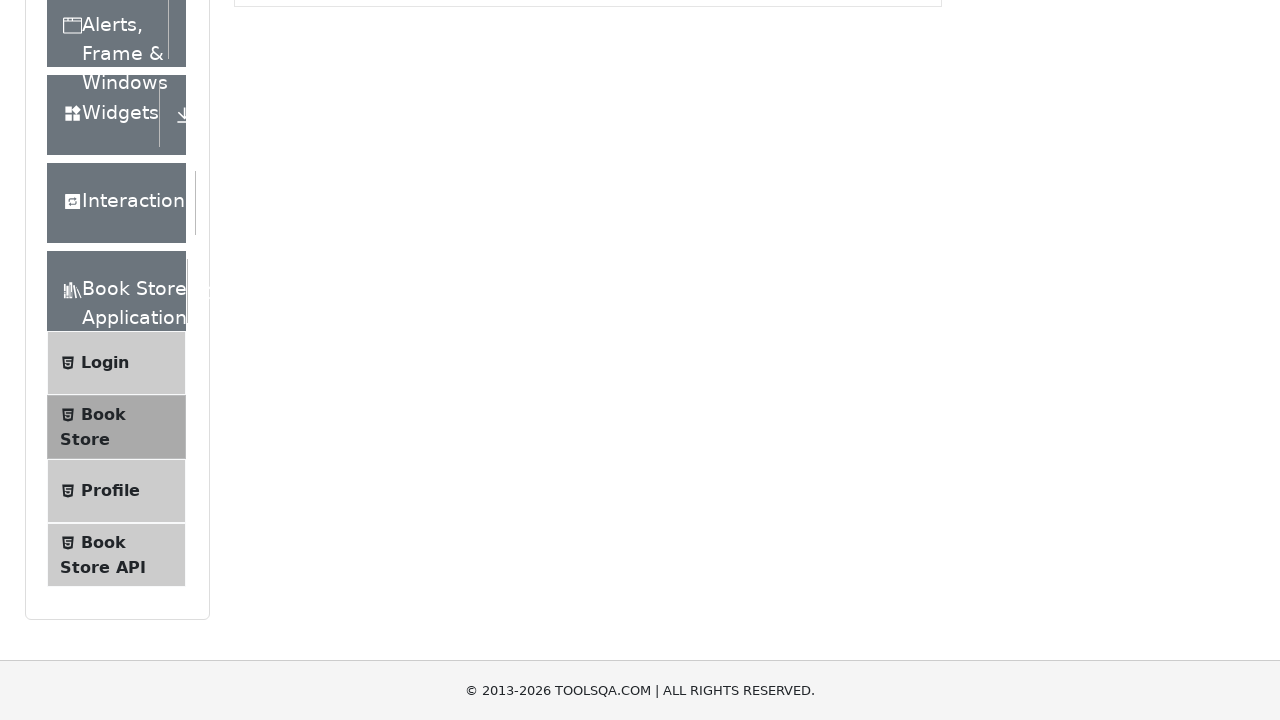

Verified successful navigation to Book Store page
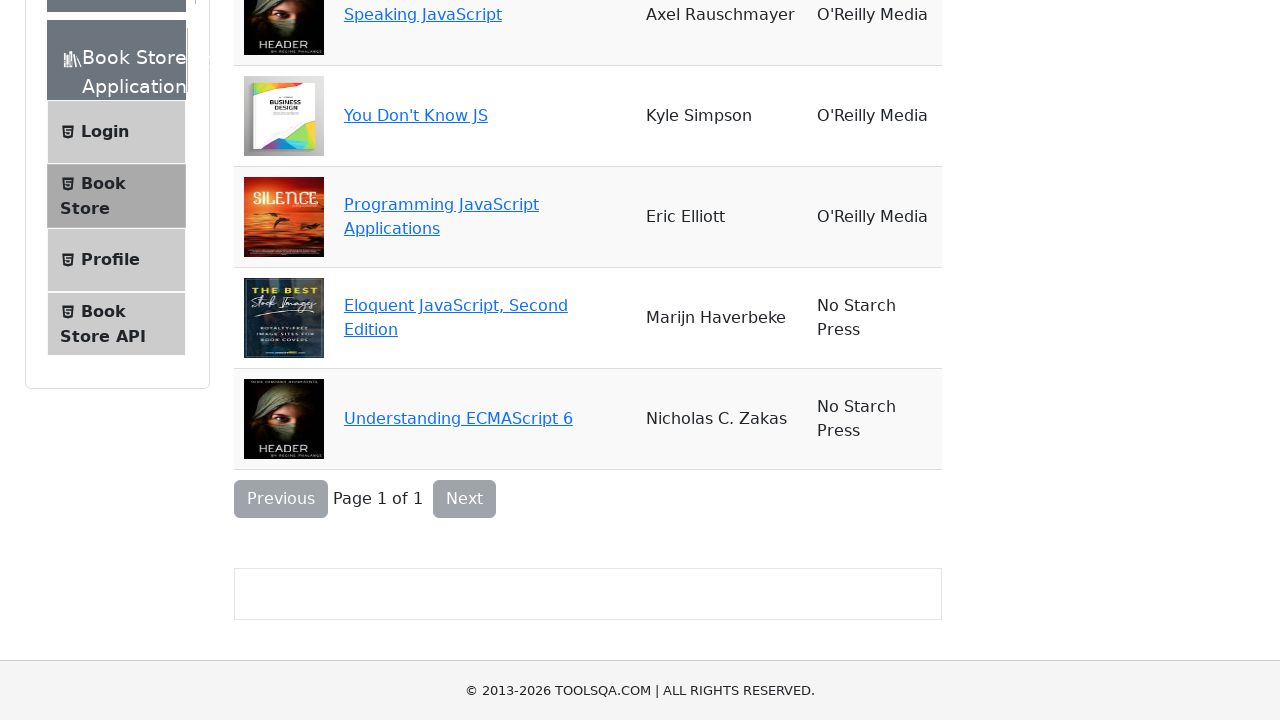

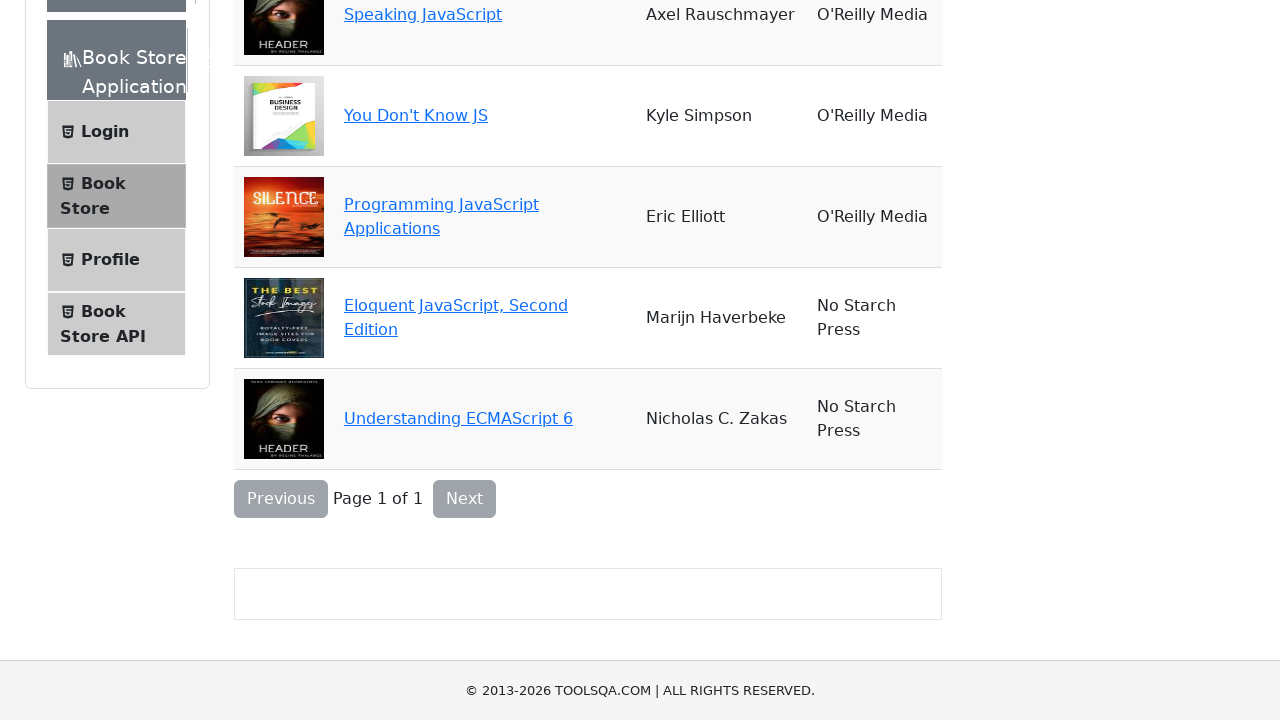